Tests the default state of radio buttons and verifies that a submit button becomes disabled after a 10-second timeout on a math challenge page.

Starting URL: http://suninjuly.github.io/math.html

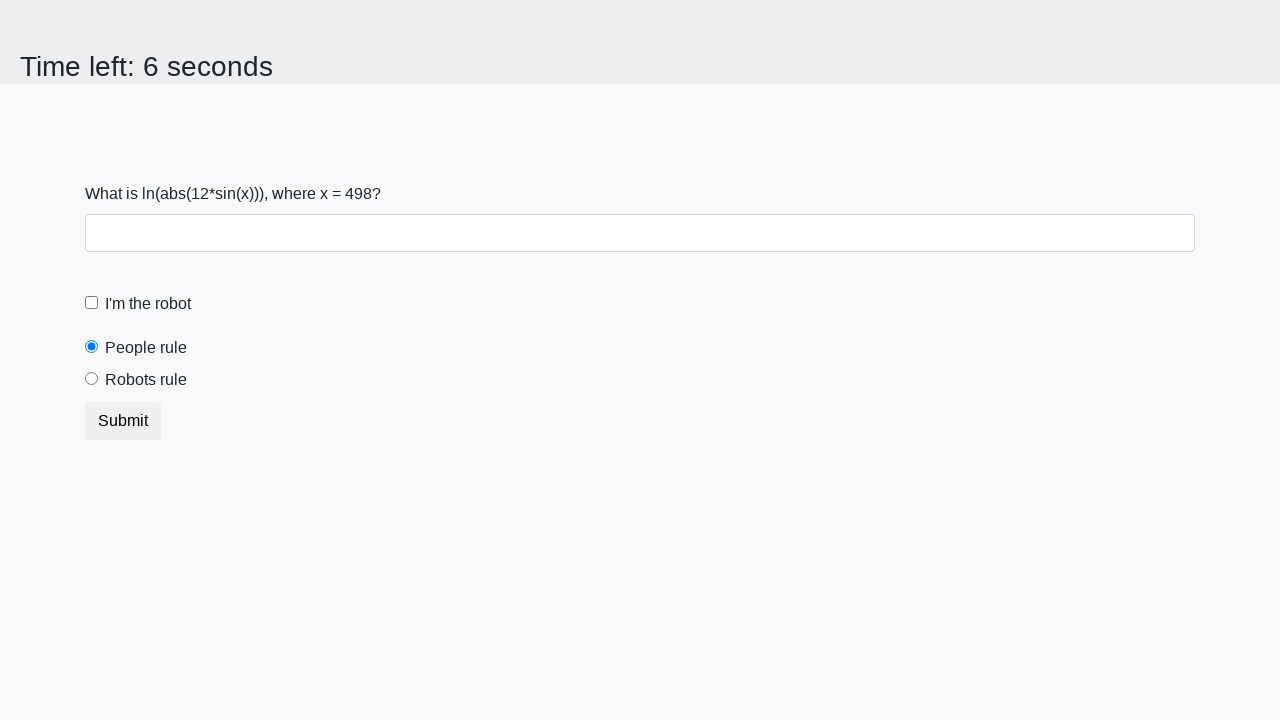

Retrieved 'people' radio button checked attribute
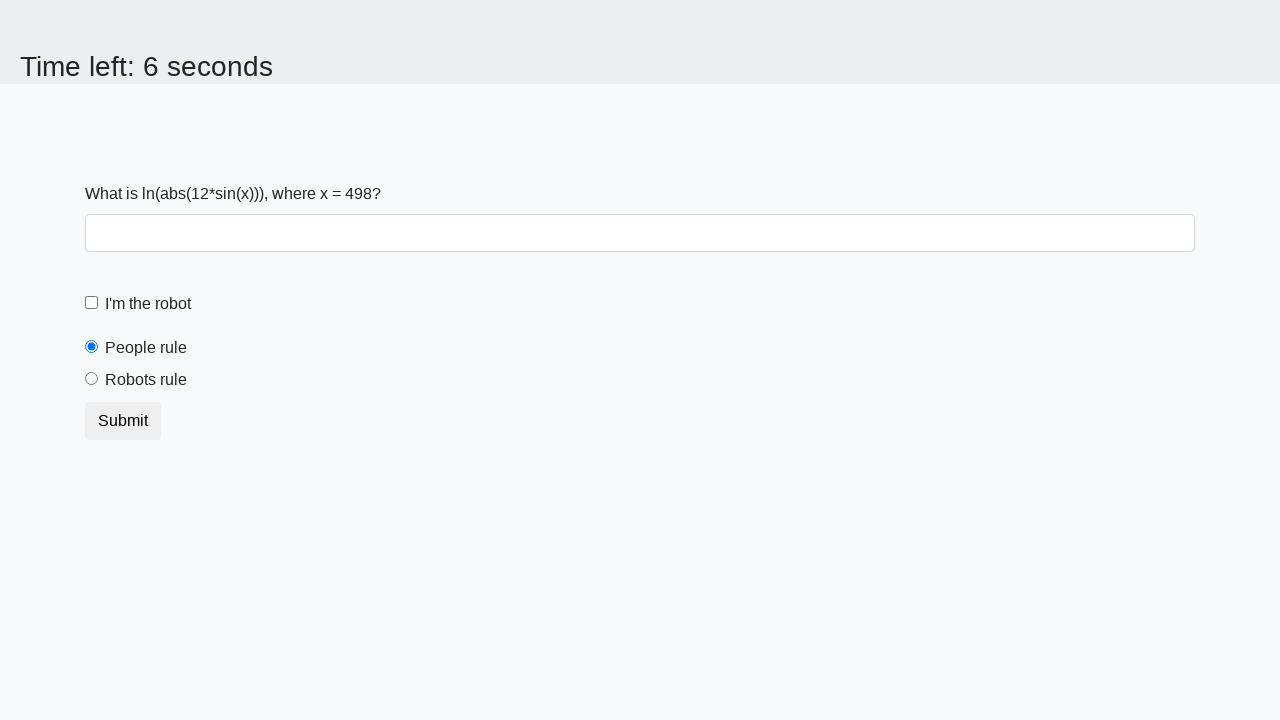

Asserted that 'people' radio button is selected by default
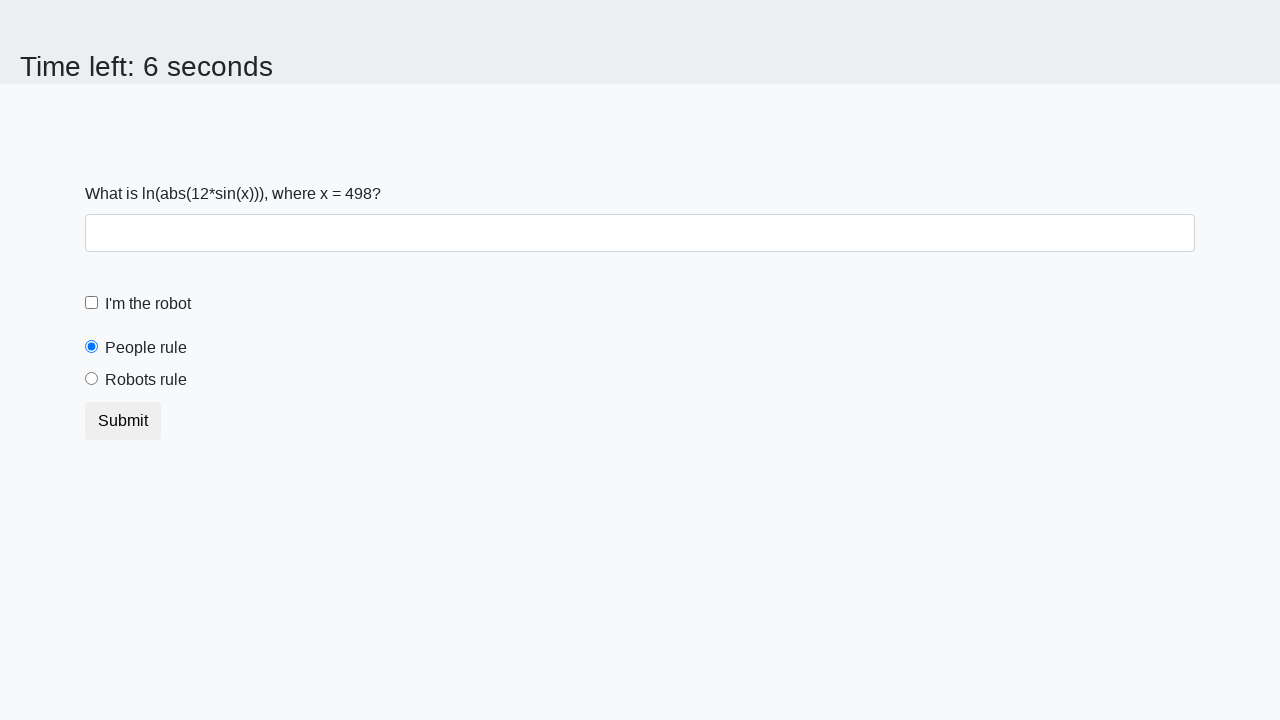

Retrieved 'robots' radio button checked attribute
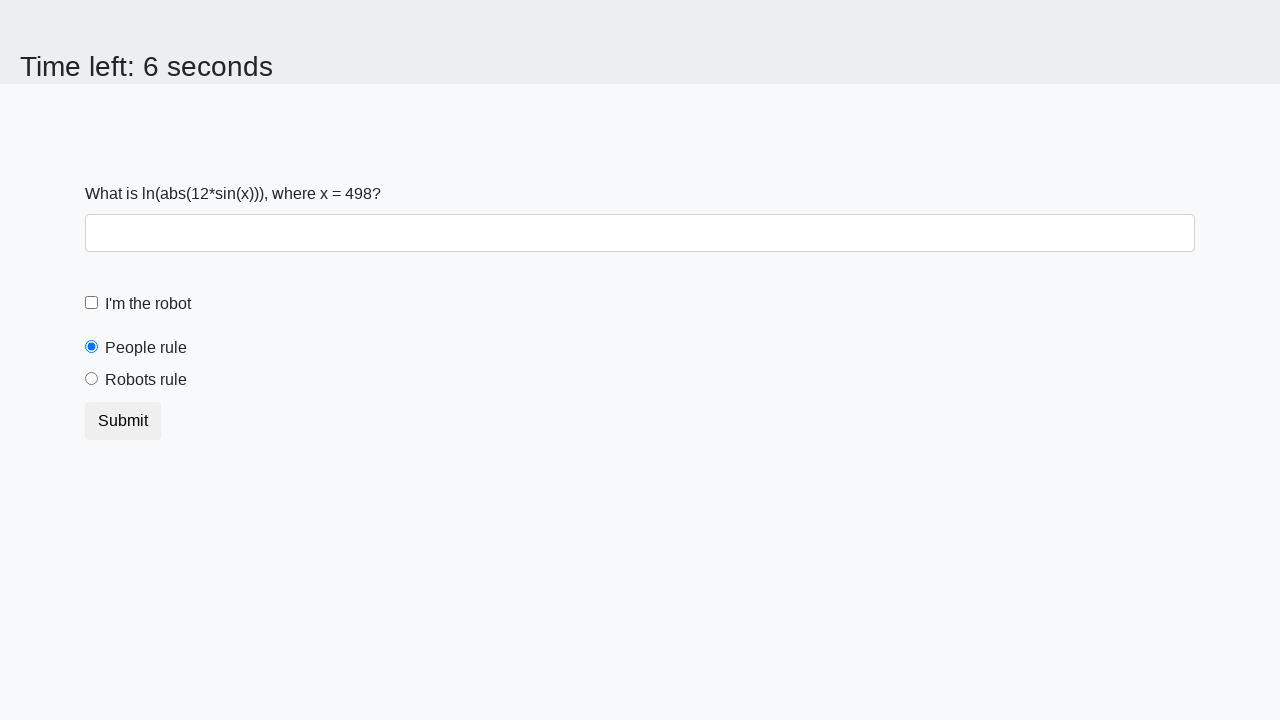

Asserted that 'robots' radio button is not selected by default
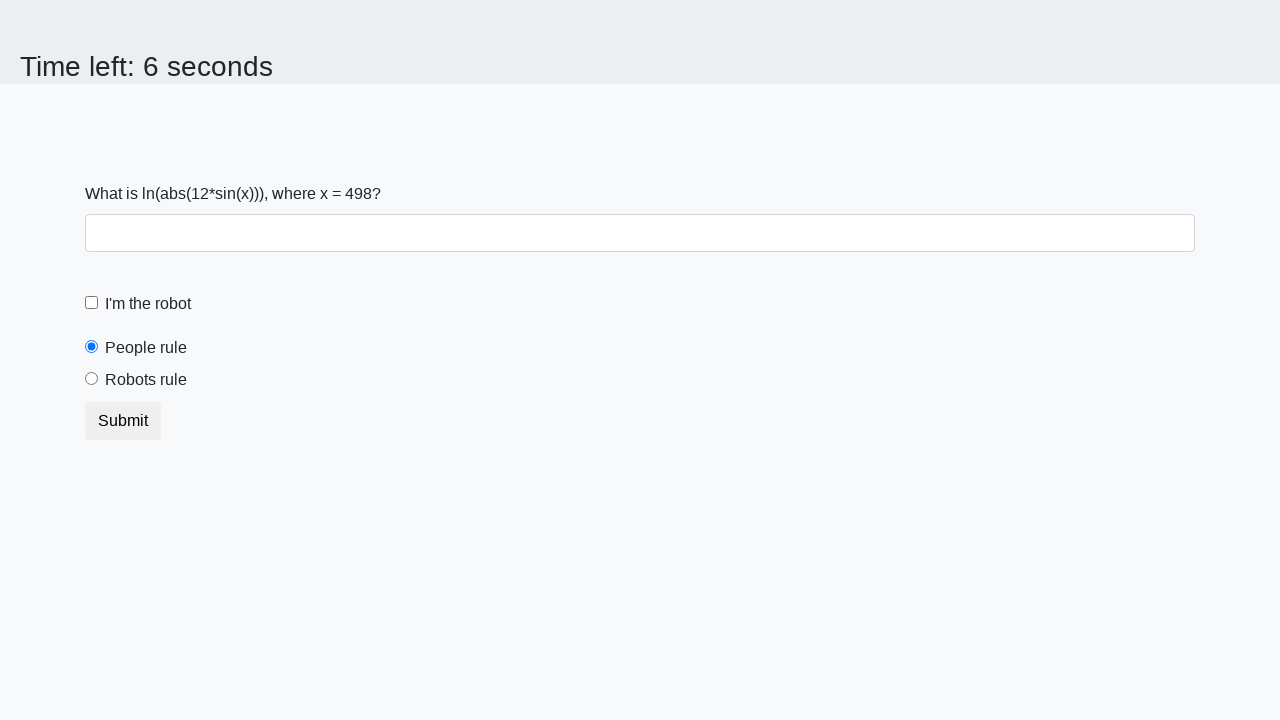

Retrieved submit button disabled attribute
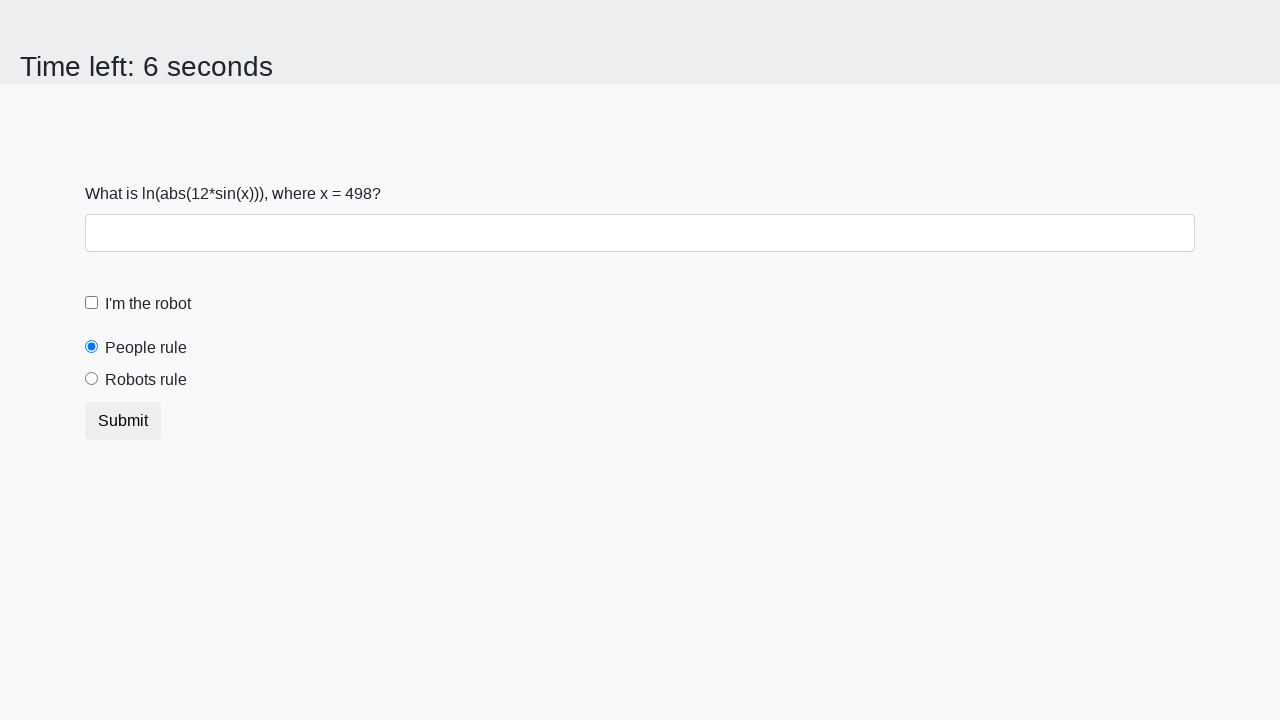

Asserted that submit button is not disabled initially
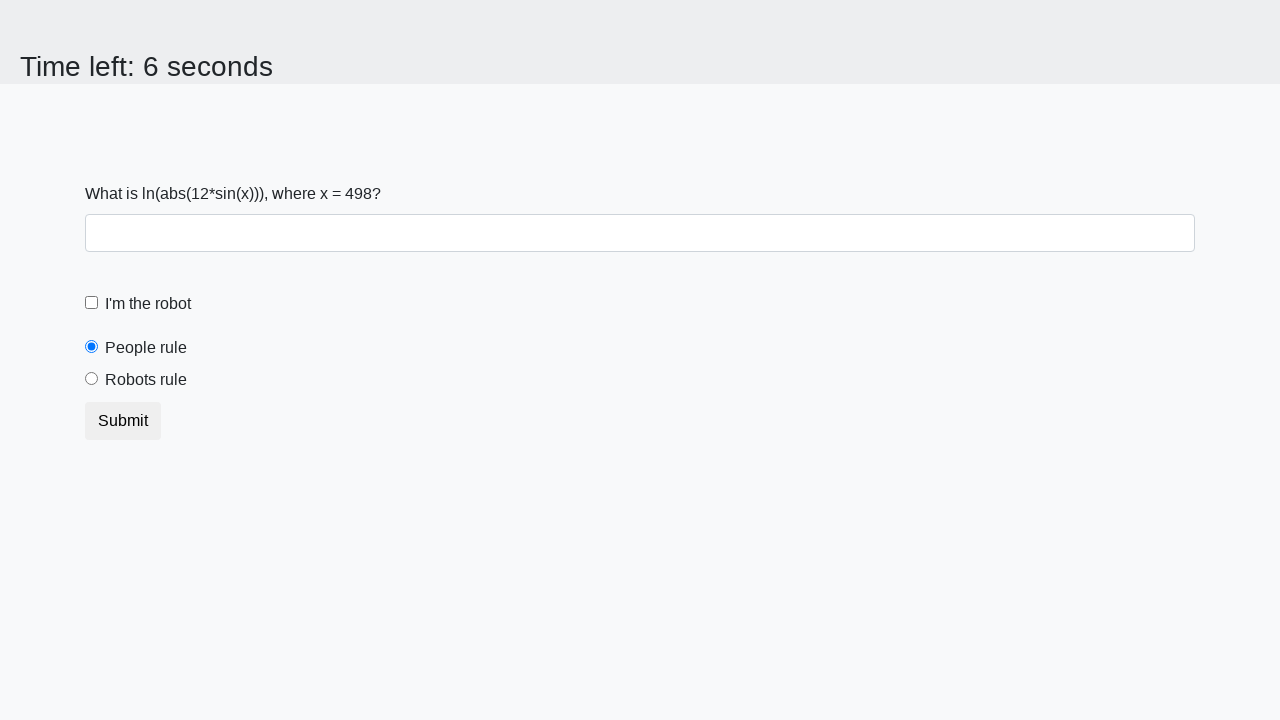

Waited 10 seconds for page timer to disable submit button
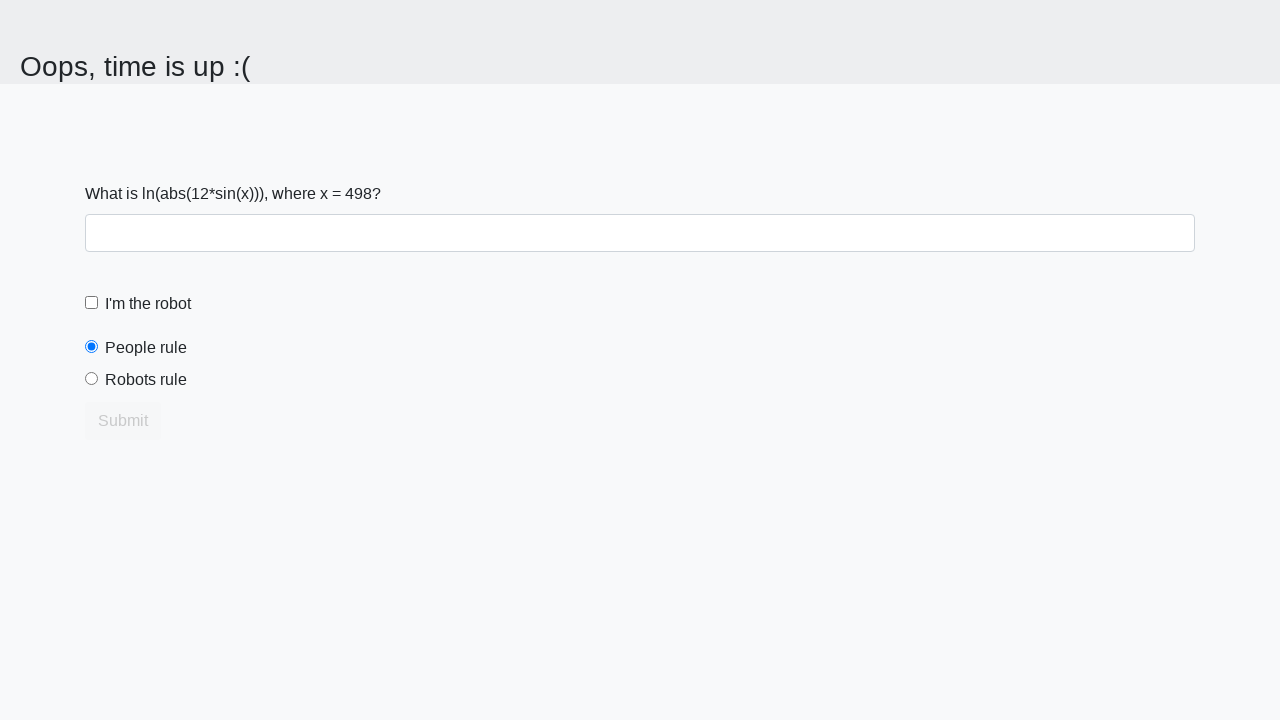

Retrieved submit button disabled attribute after timeout
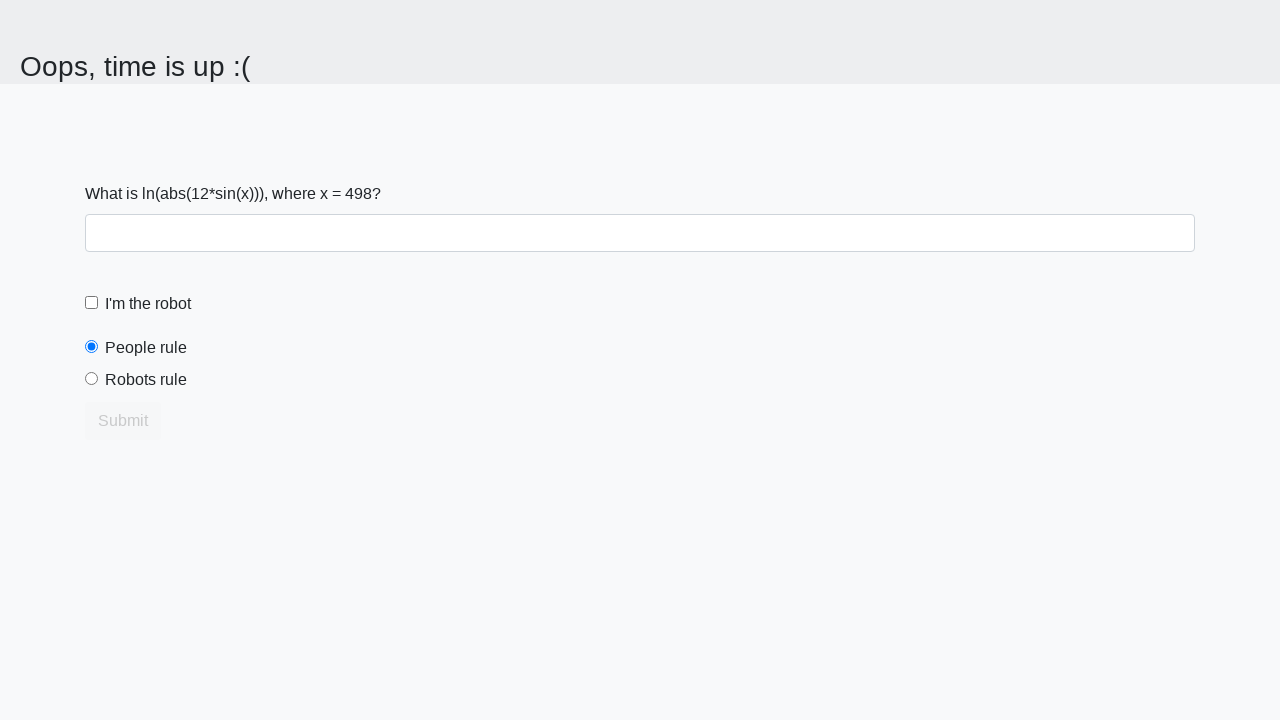

Asserted that submit button is disabled after 10-second timeout
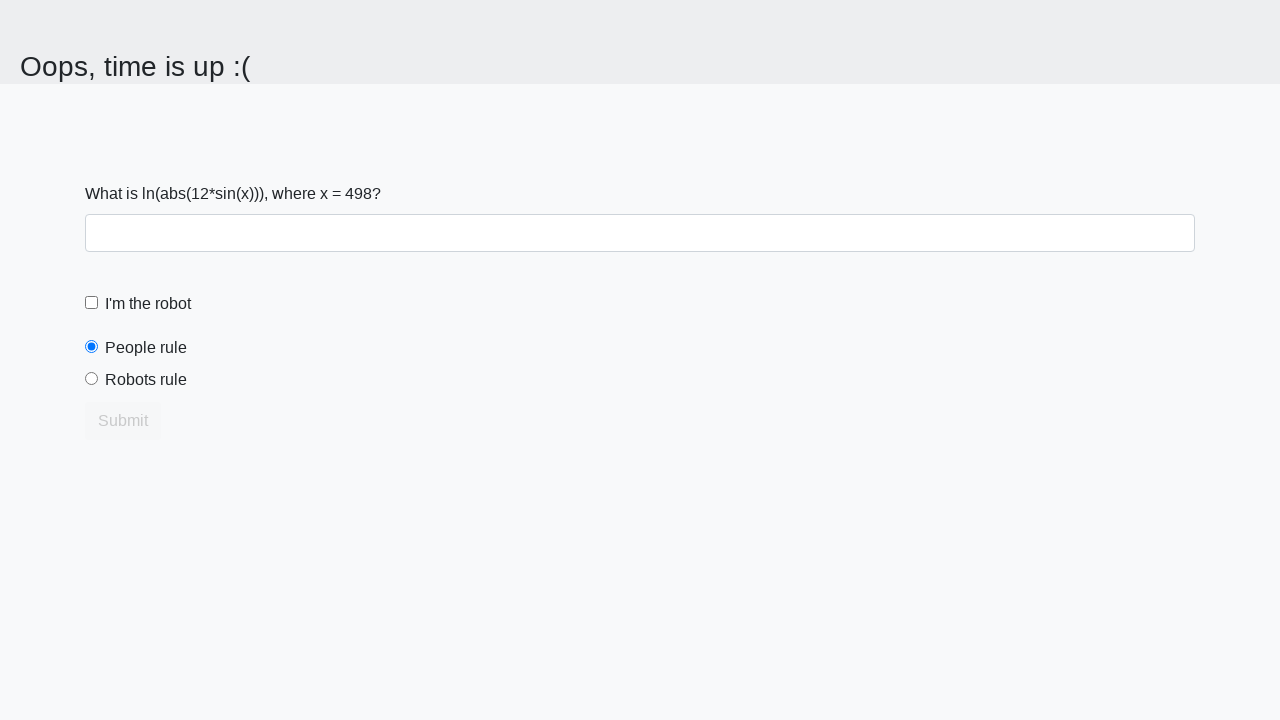

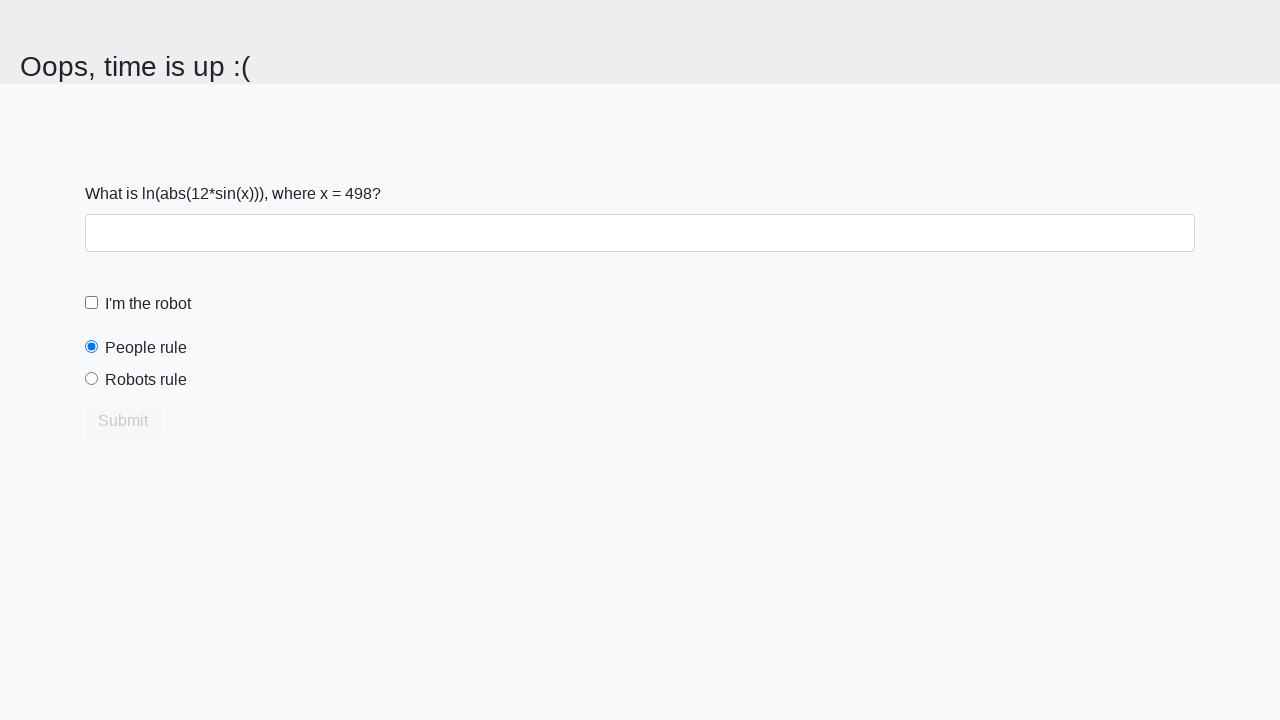